Tests page scrolling functionality using keyboard actions including page down, page up, and arrow keys

Starting URL: https://techproeducation.com

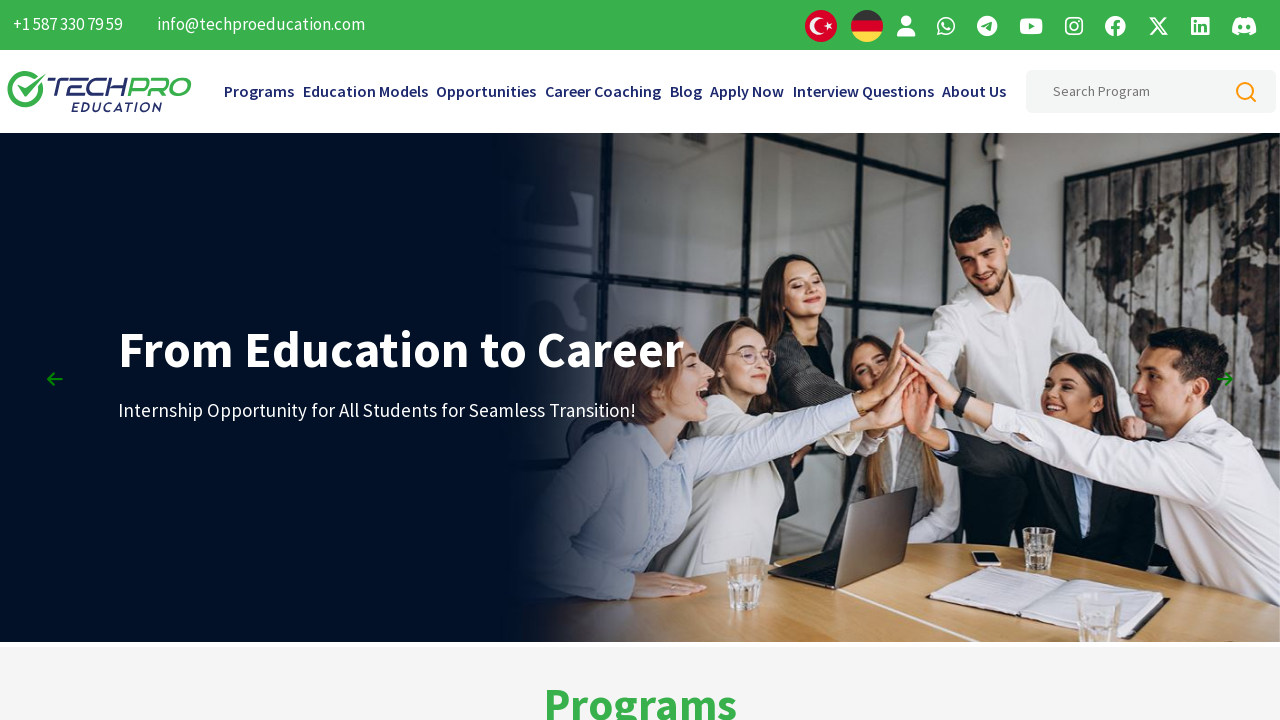

Pressed PageDown key to scroll down (1st press)
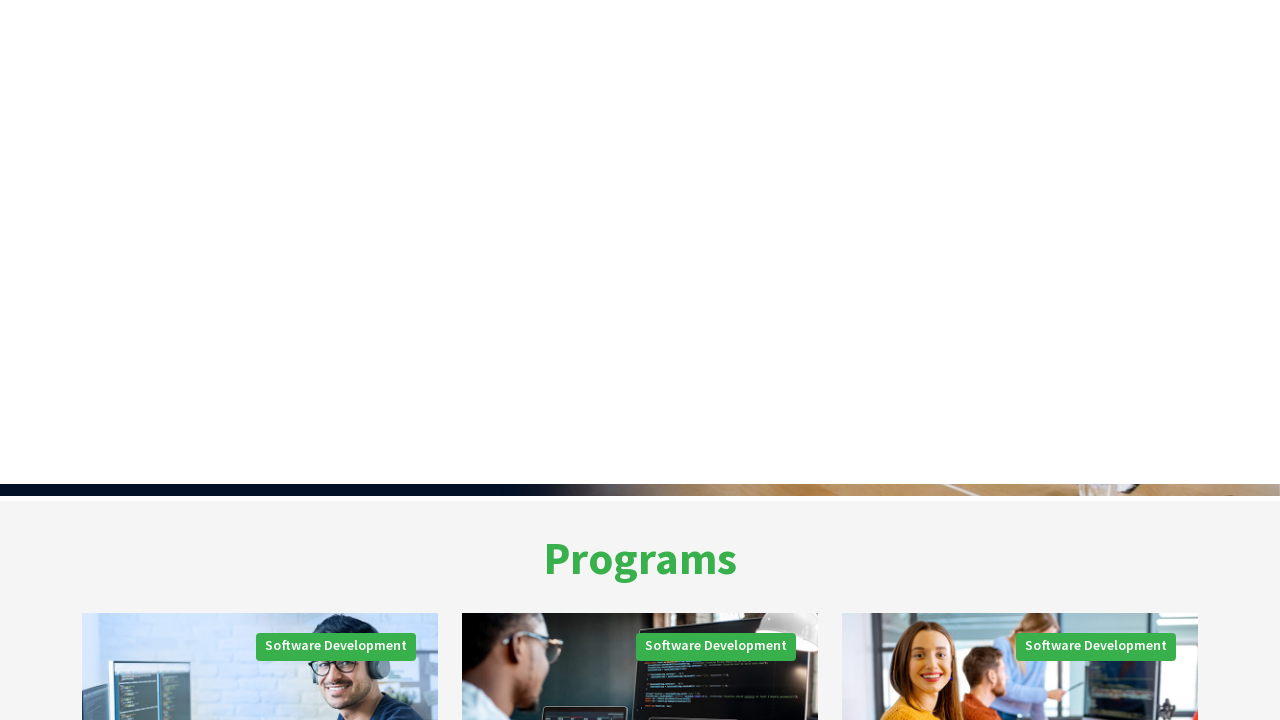

Pressed PageDown key to scroll down (2nd press)
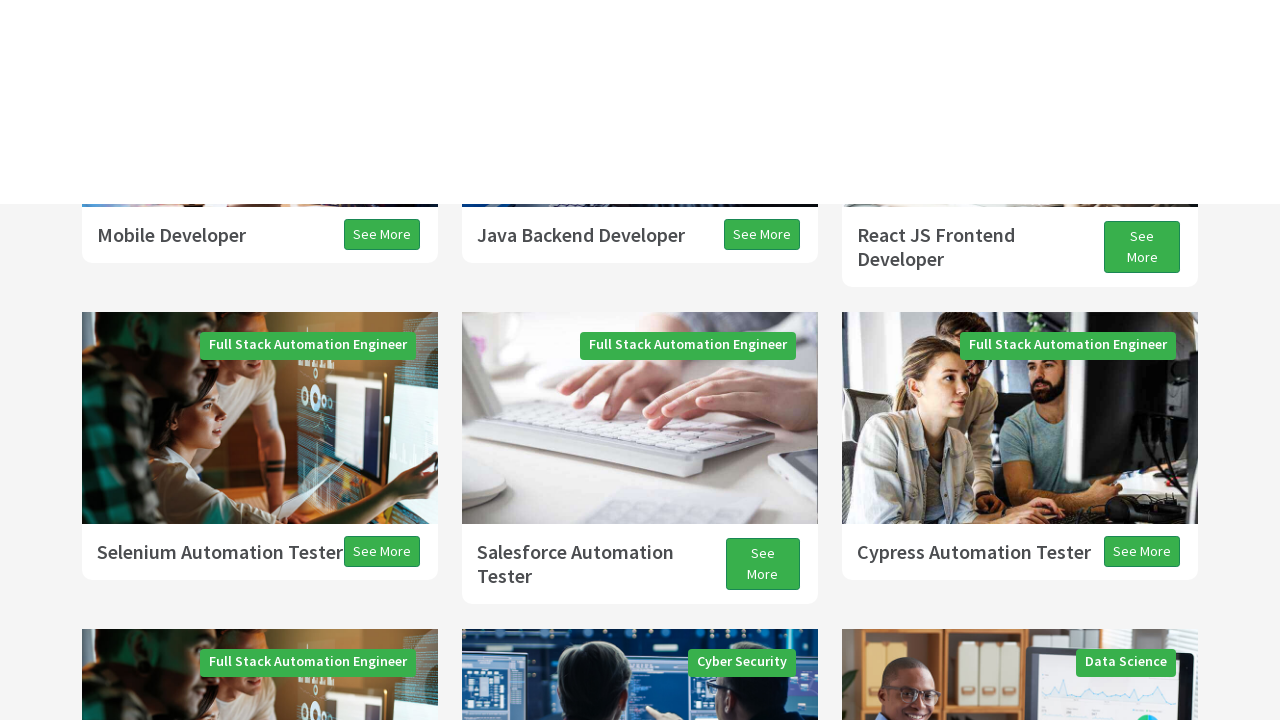

Pressed PageDown key to scroll down (3rd press)
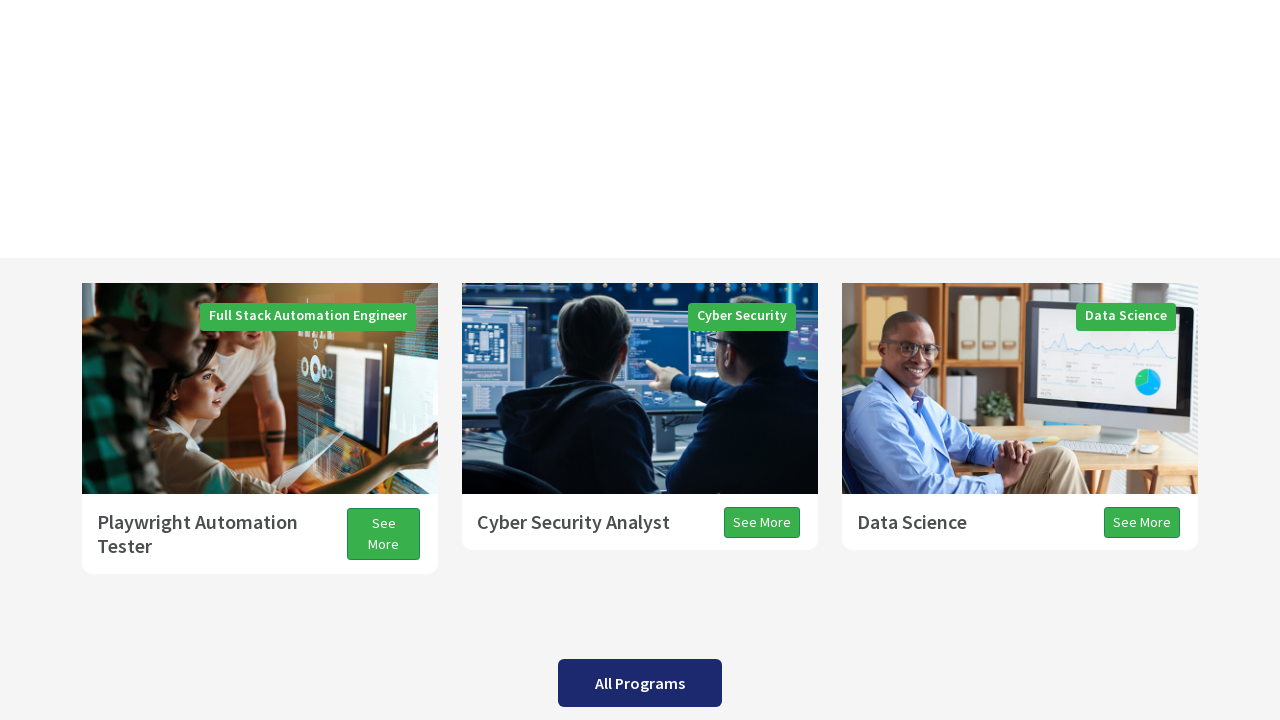

Waited 3 seconds
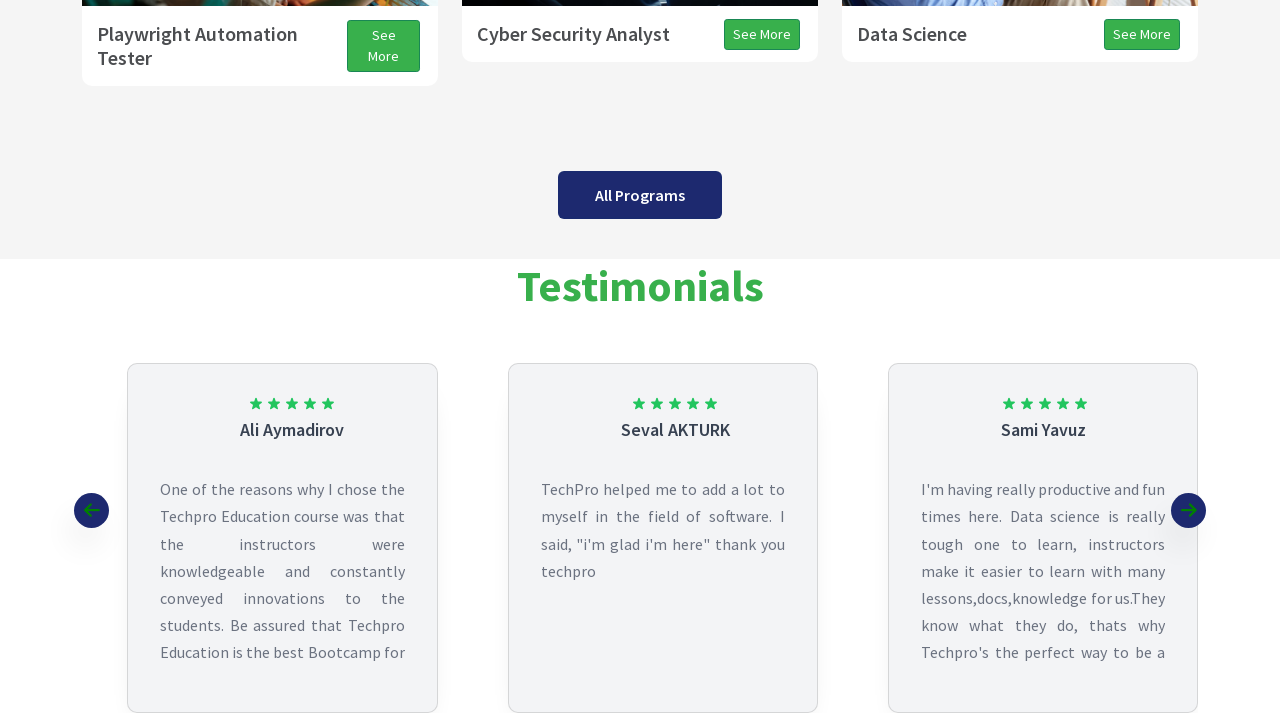

Pressed ArrowDown key to scroll down incrementally
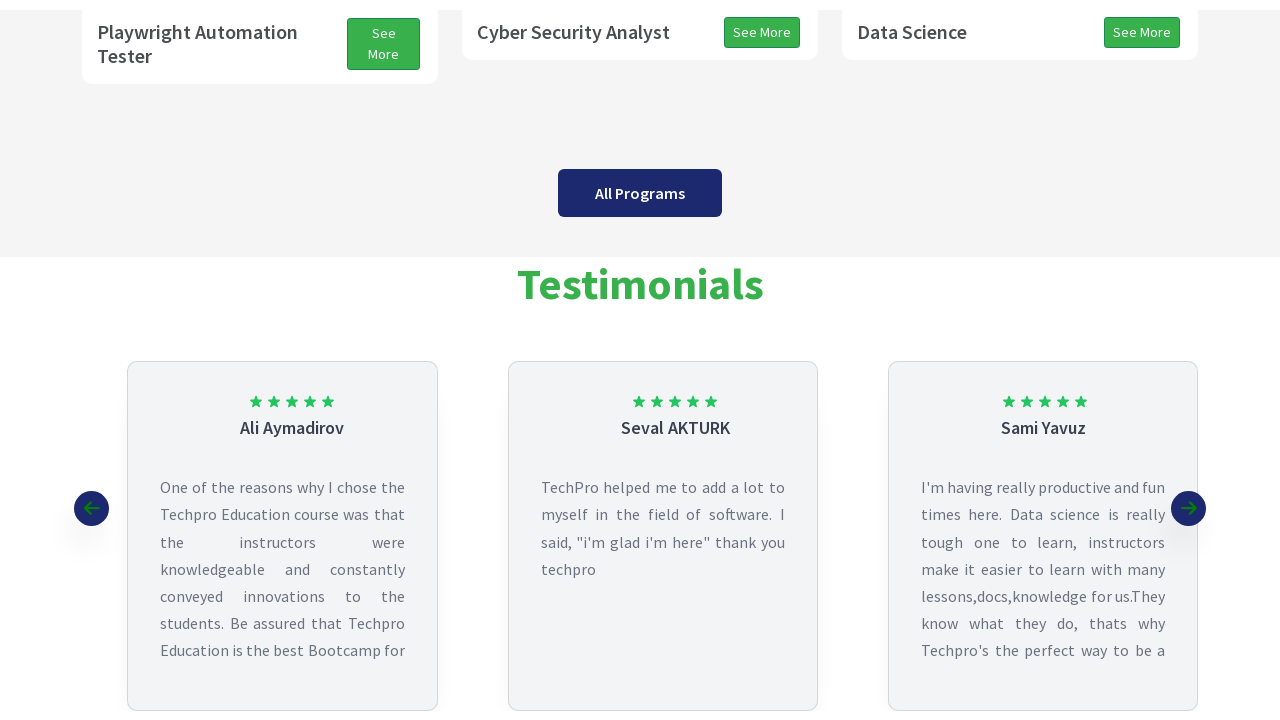

Pressed PageUp key to scroll up
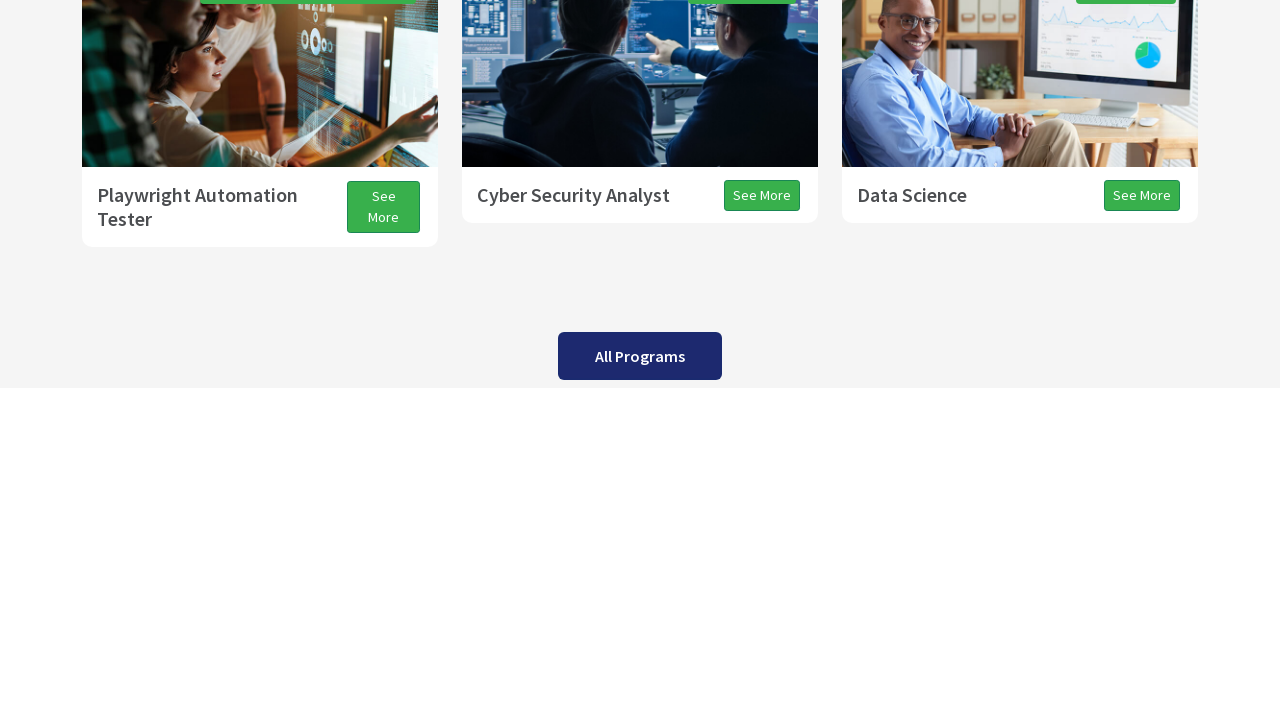

Waited 3 seconds
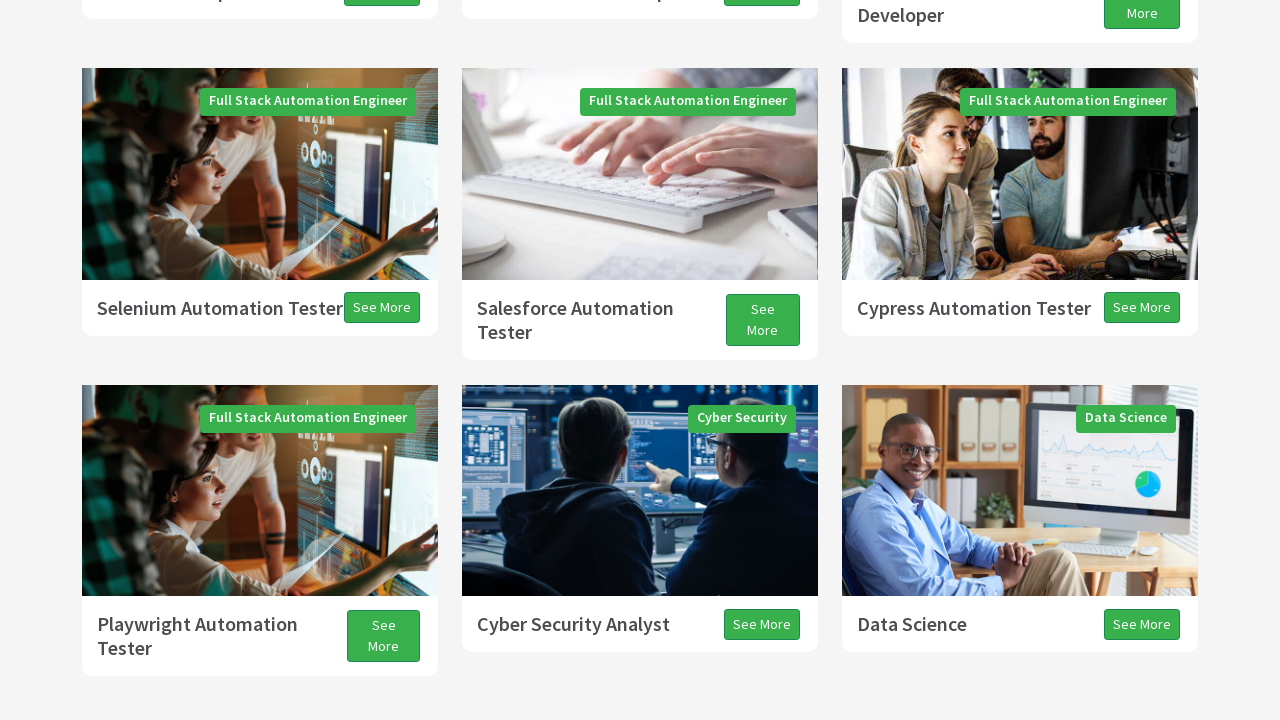

Pressed ArrowUp key to scroll up incrementally
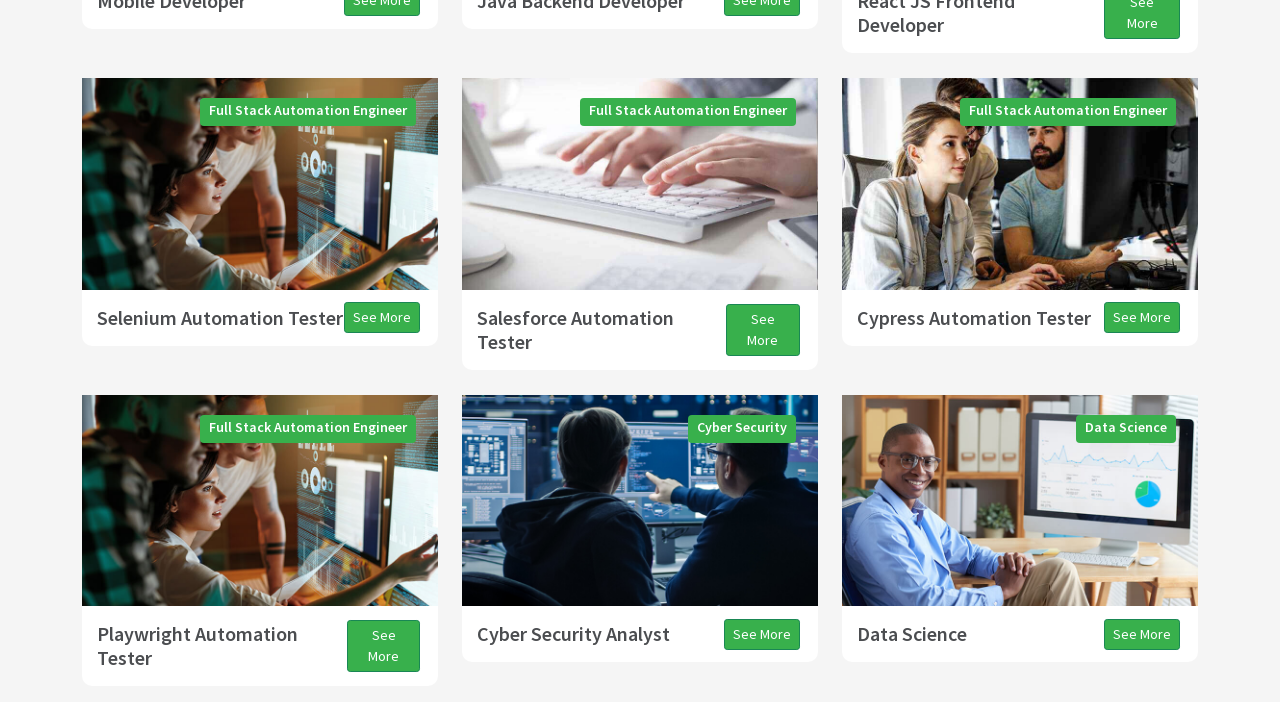

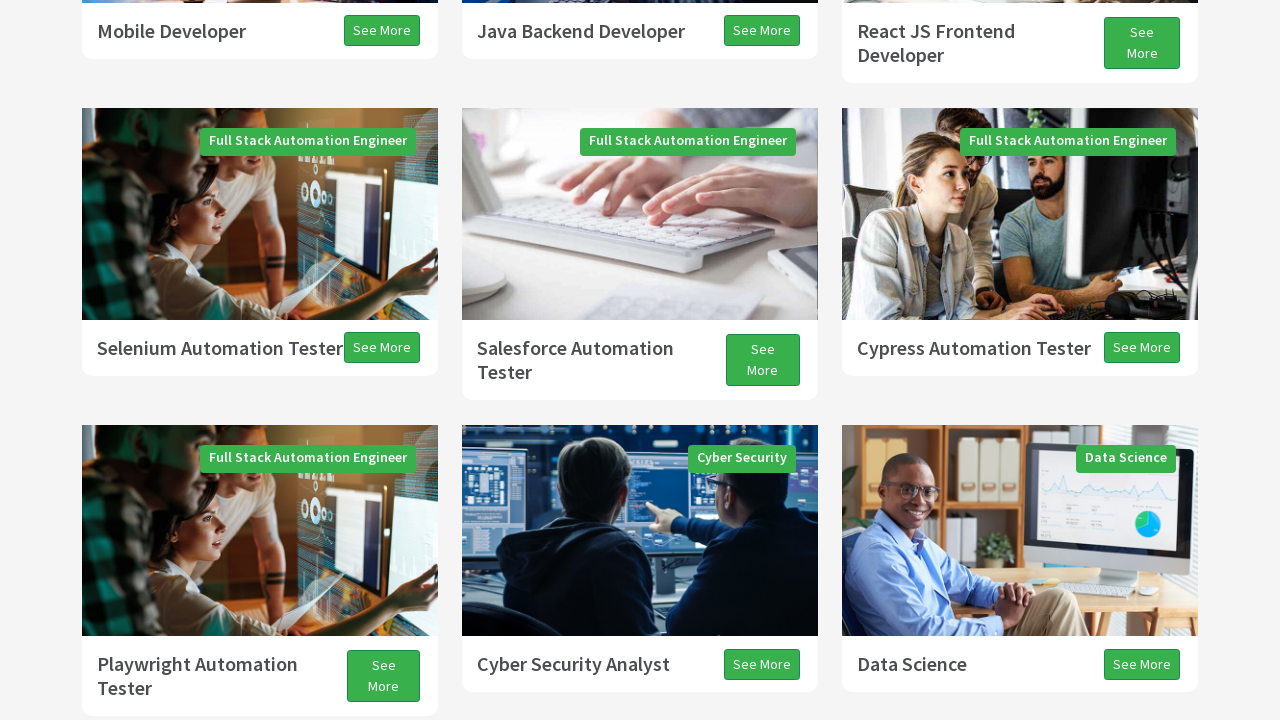